Tests mouse hover functionality by hovering over a "mousehover" element to reveal a dropdown menu, then clicking the "Reload" link

Starting URL: https://rahulshettyacademy.com/AutomationPractice/

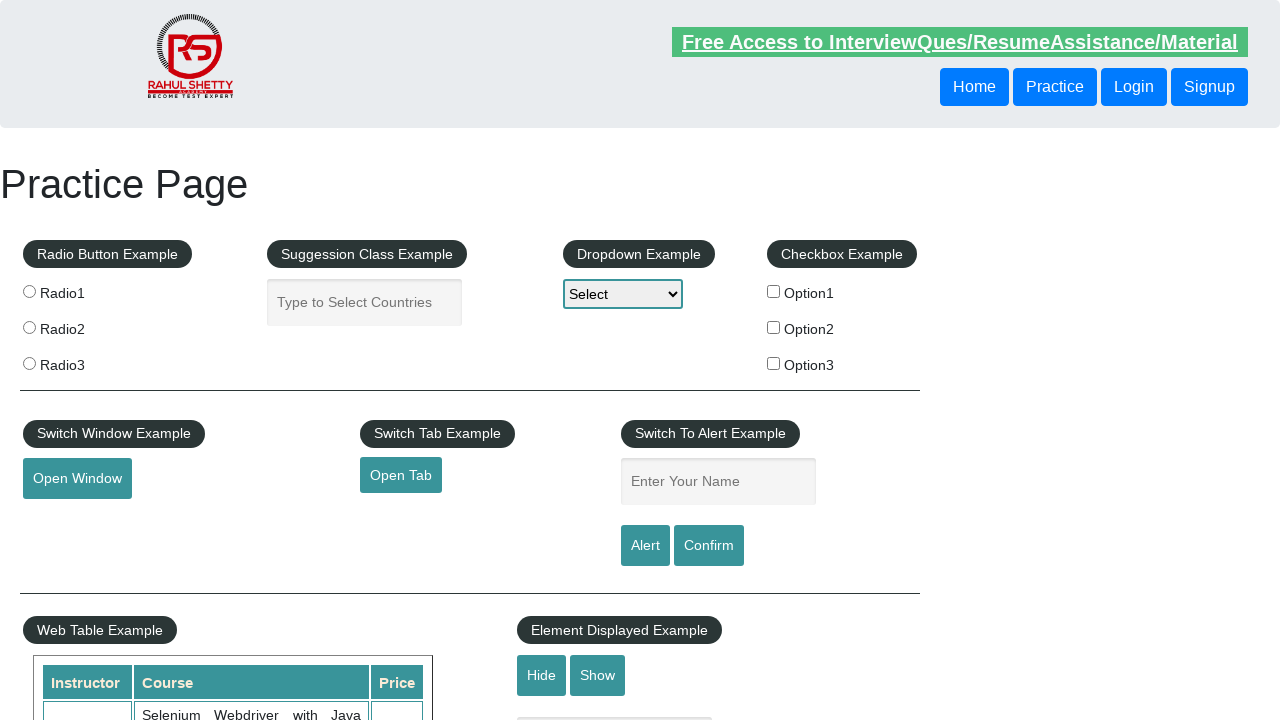

Navigated to https://rahulshettyacademy.com/AutomationPractice/
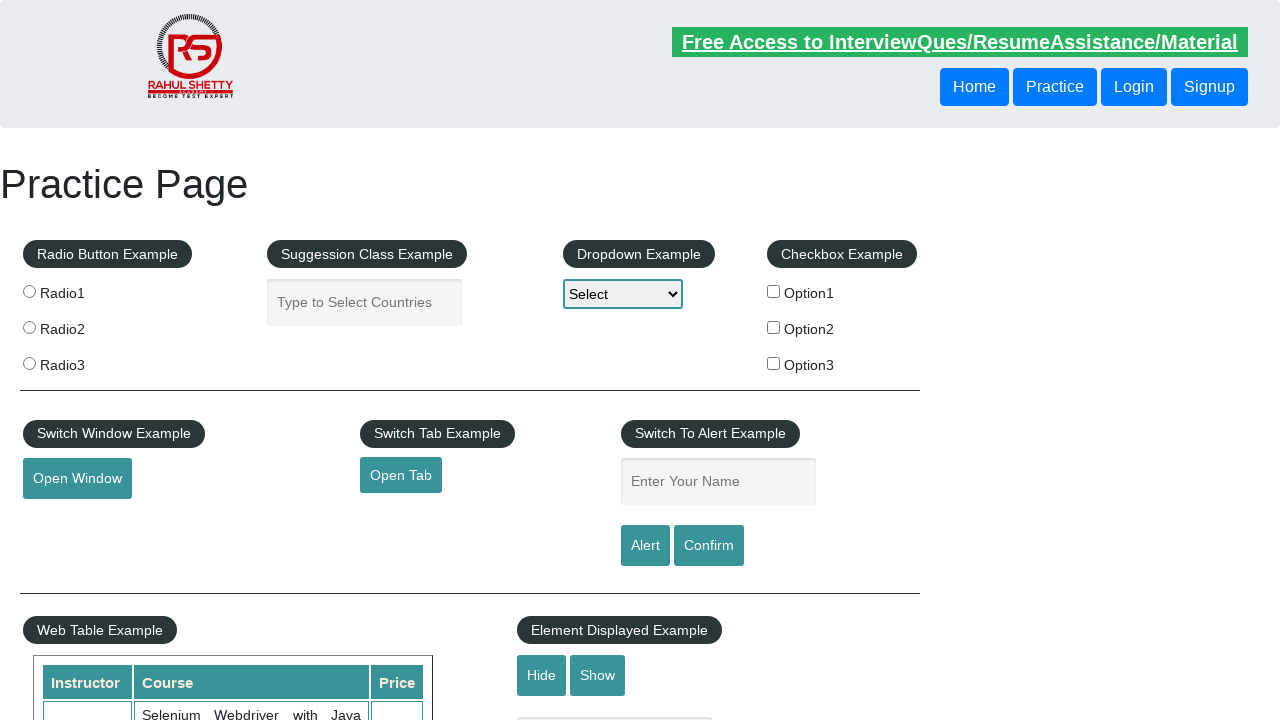

Hovered over mousehover element to reveal dropdown menu at (83, 361) on #mousehover
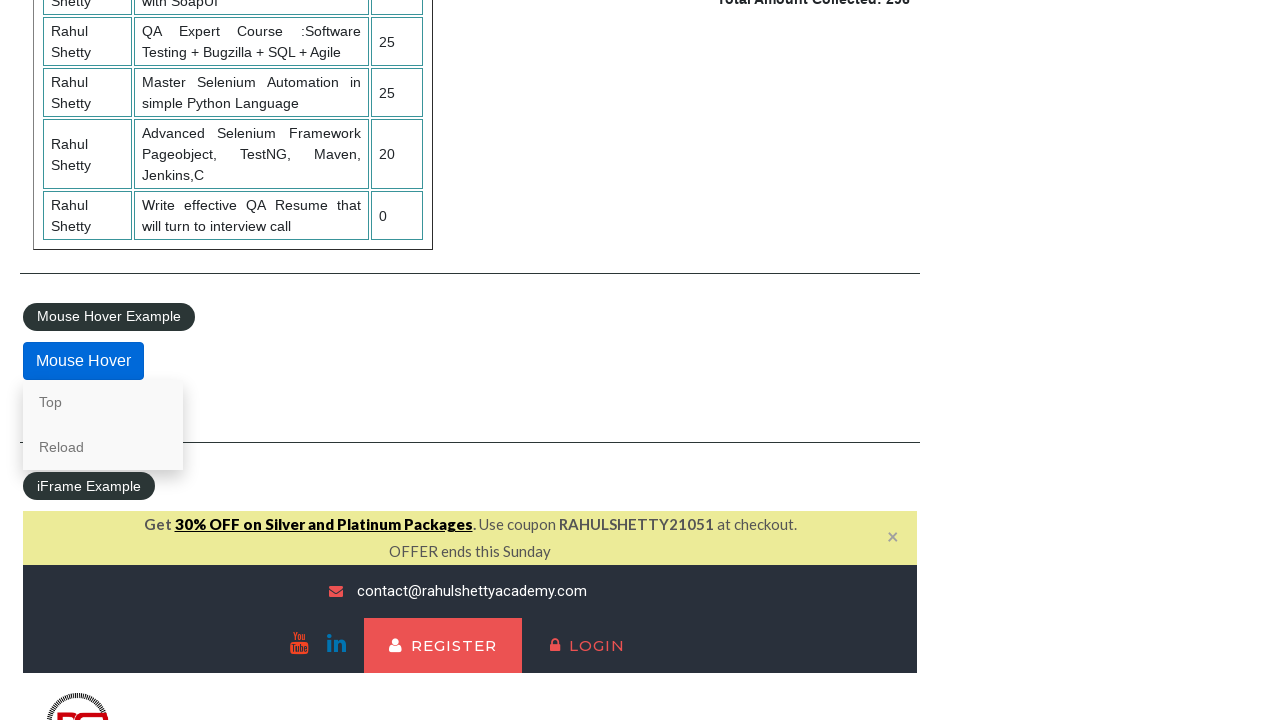

Clicked on the Reload link from the dropdown menu at (103, 447) on text=Reload
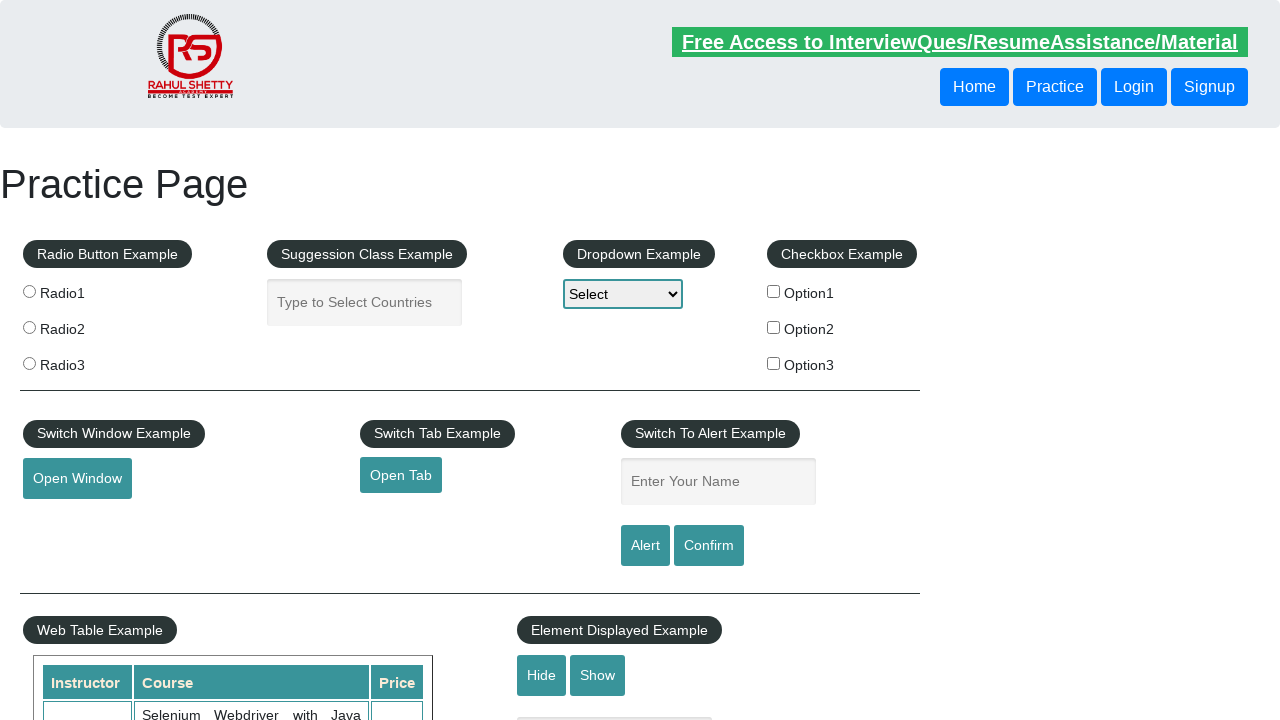

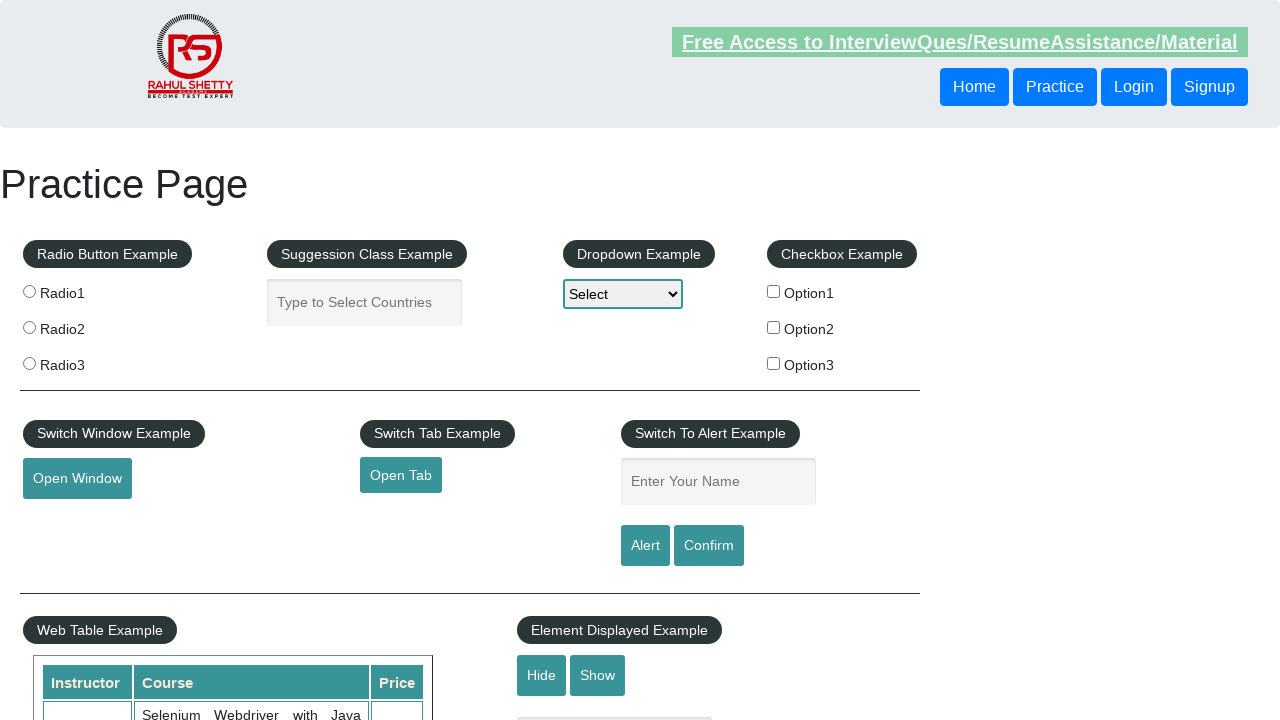